Tests A/B test opt-out functionality by visiting the page, verifying initial A/B test state, adding an opt-out cookie, refreshing, and verifying the page shows "No A/B Test"

Starting URL: http://the-internet.herokuapp.com/abtest

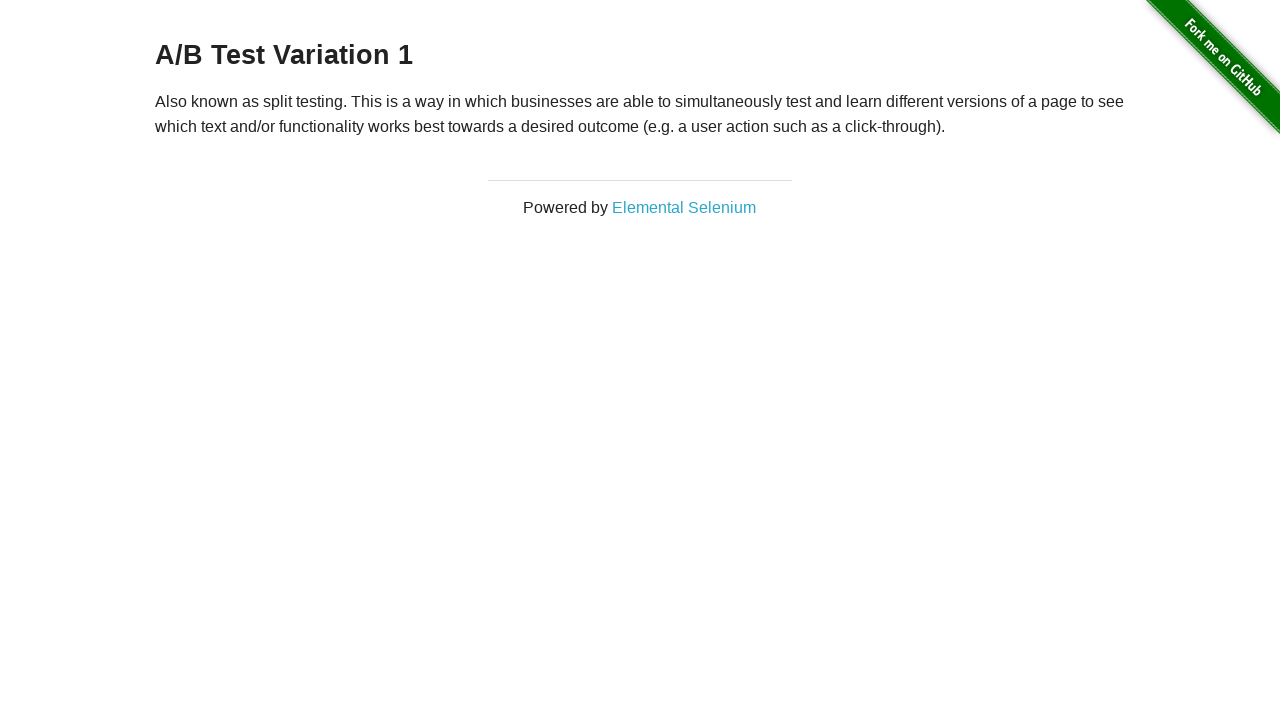

Retrieved initial heading text from h3 element
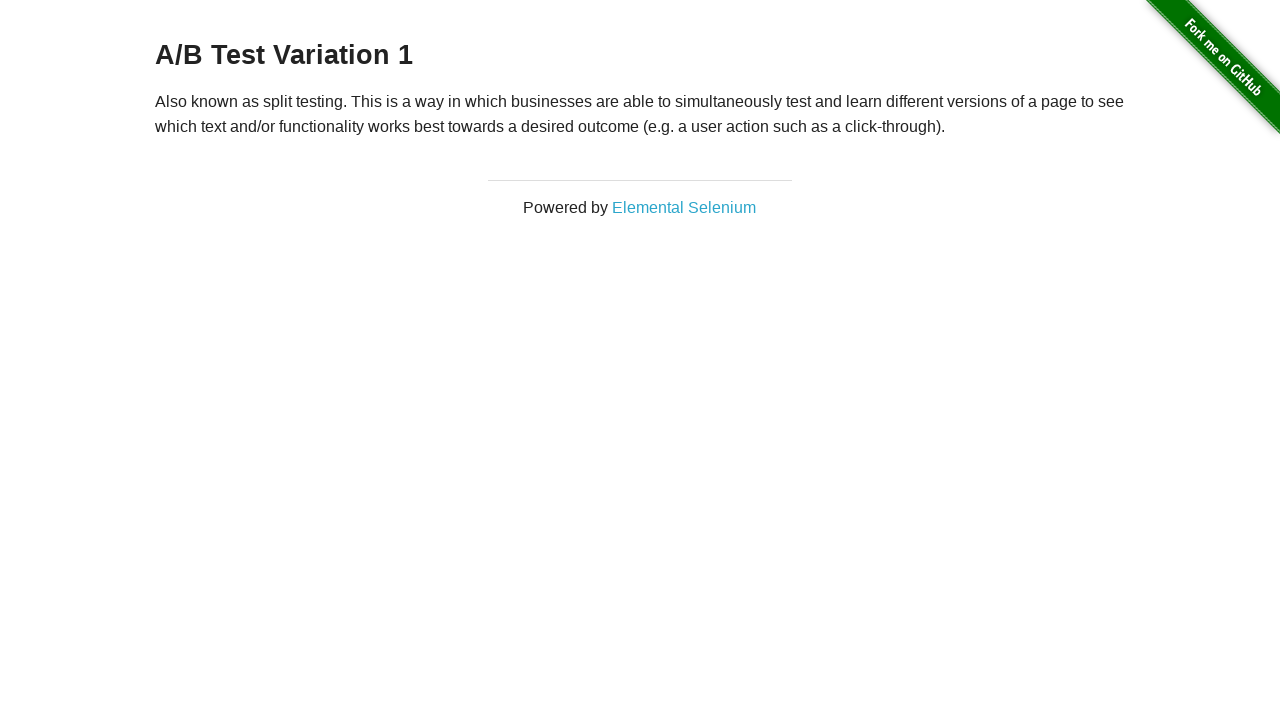

Verified initial heading starts with 'A/B Test'
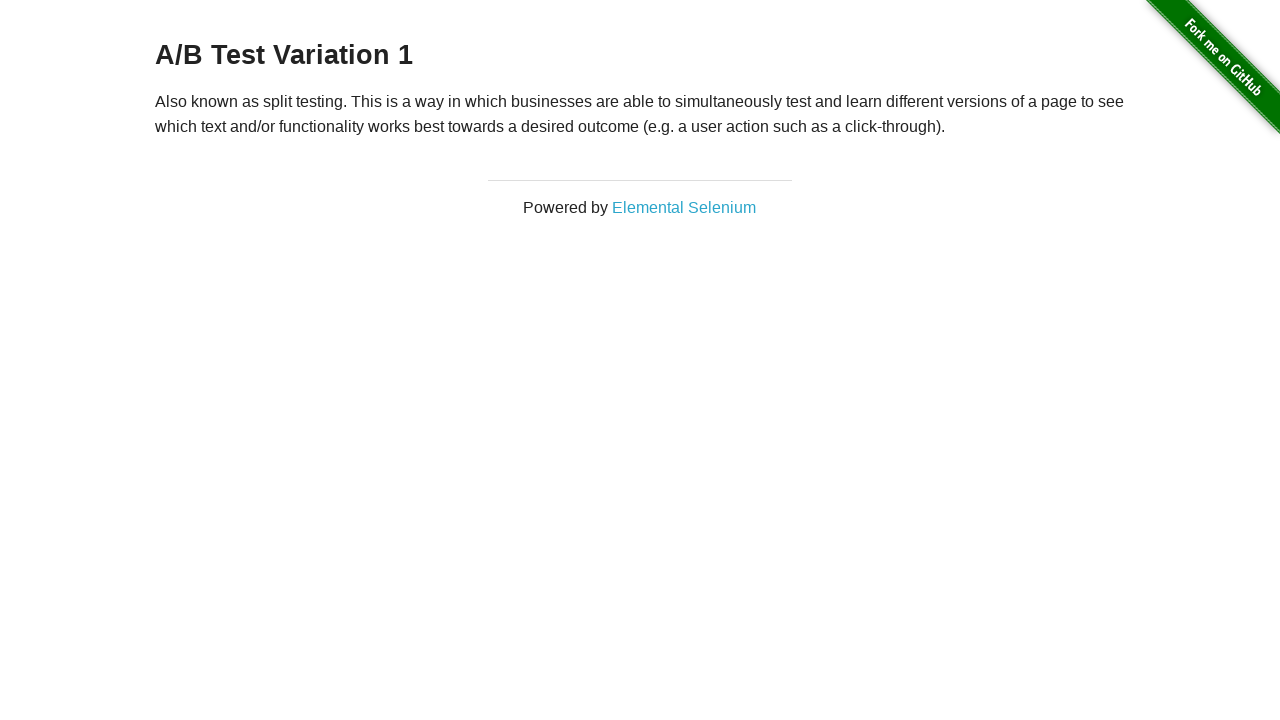

Added optimizelyOptOut cookie to context
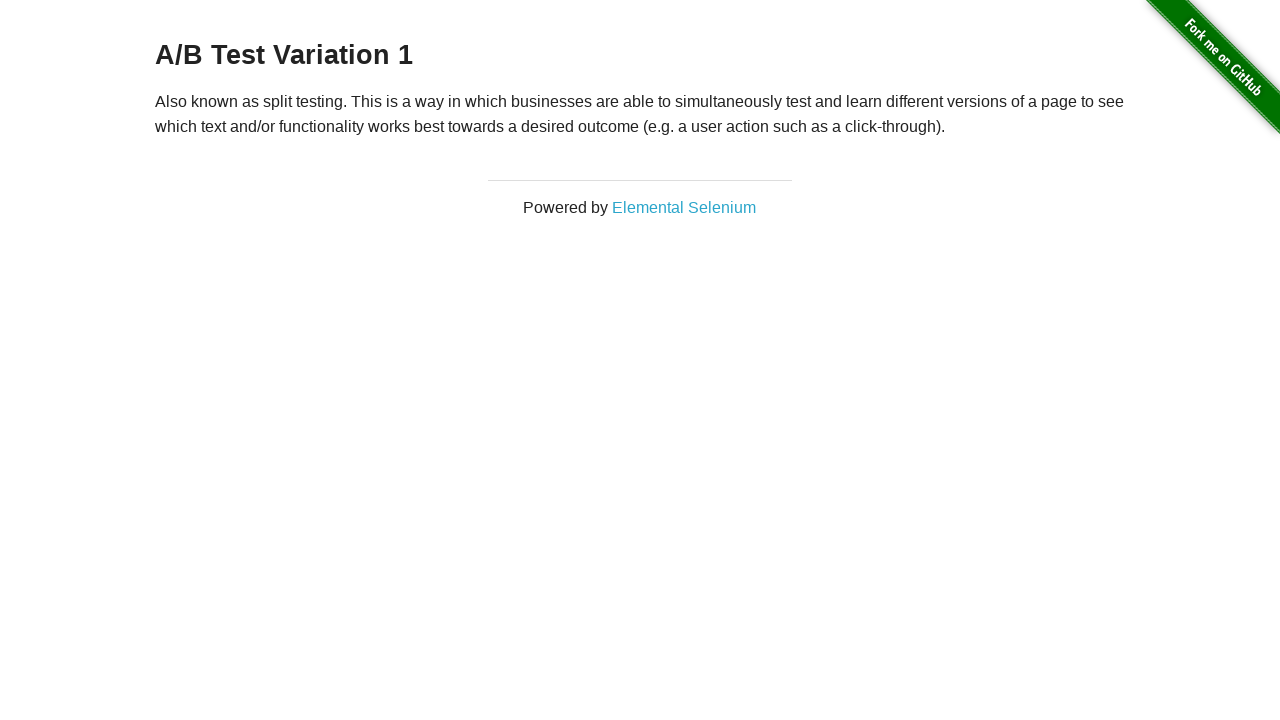

Reloaded page after adding opt-out cookie
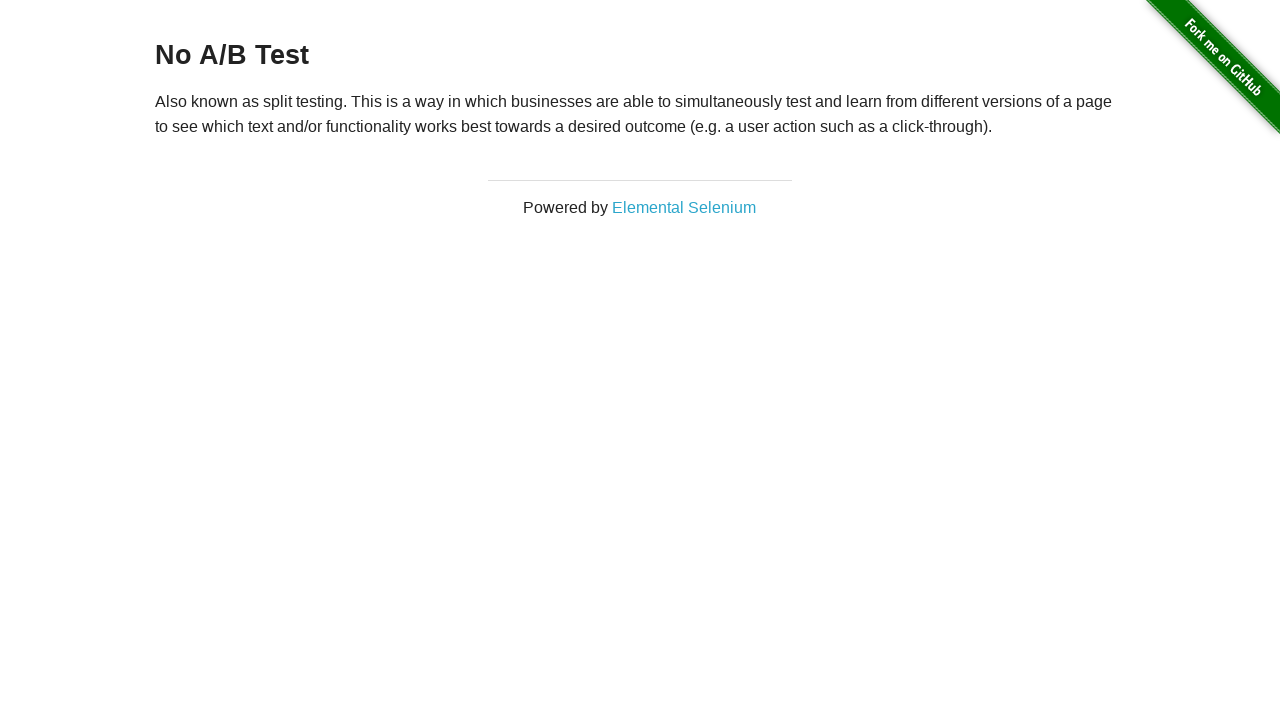

Retrieved heading text after page reload
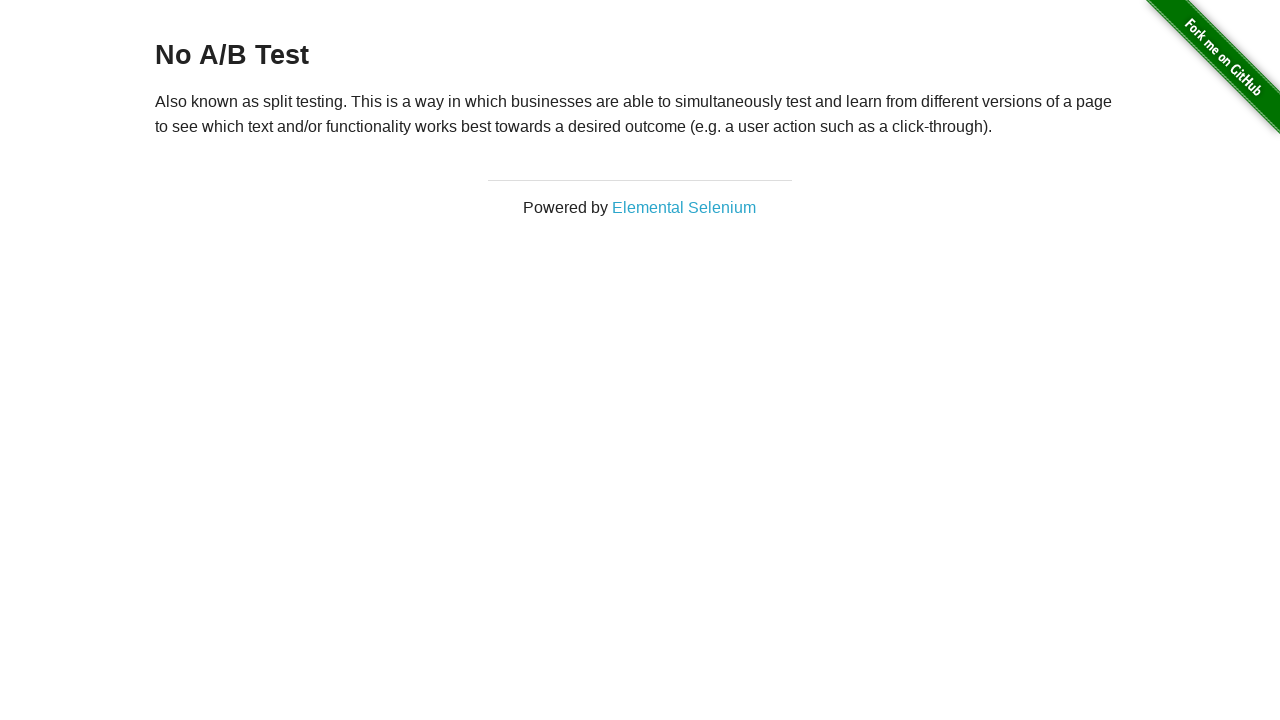

Verified heading now shows 'No A/B Test' after opt-out cookie applied
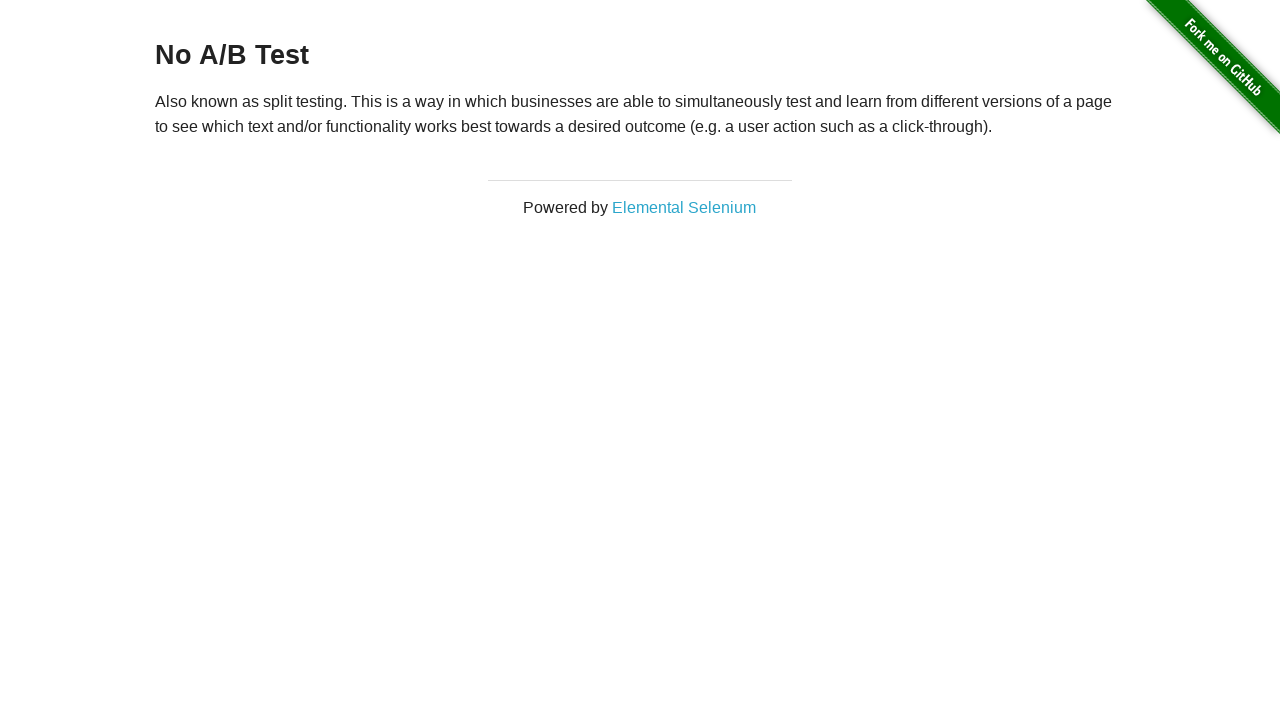

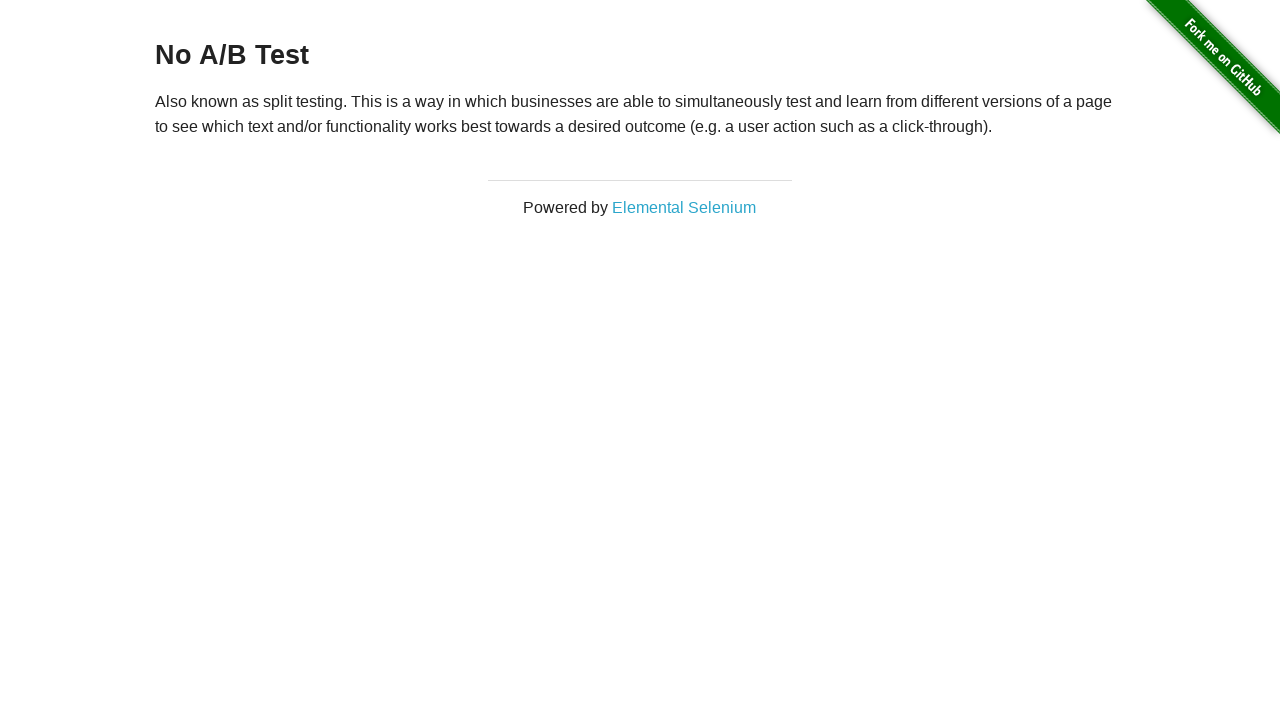